Tests mouse hover and right-click operations on website navigation menu items by hovering over each menu item and performing a right-click on one of them

Starting URL: https://www.globalsqa.com/demo-site/

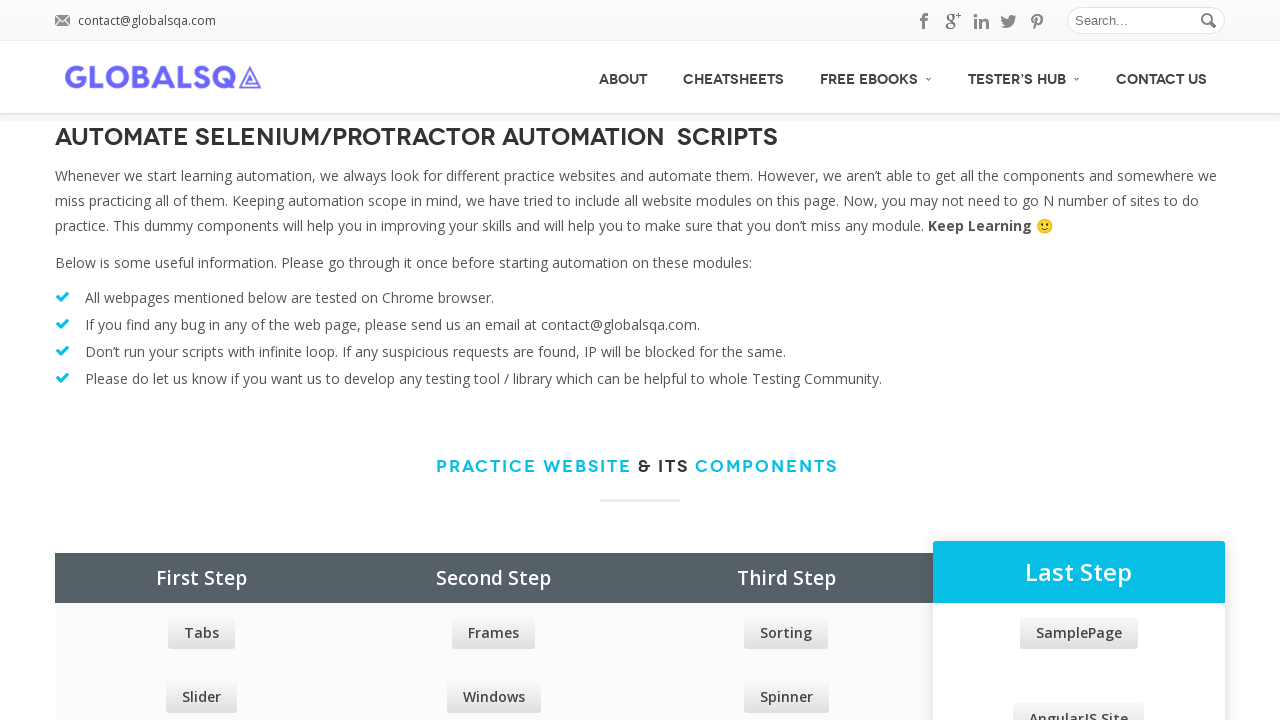

Located all main menu items
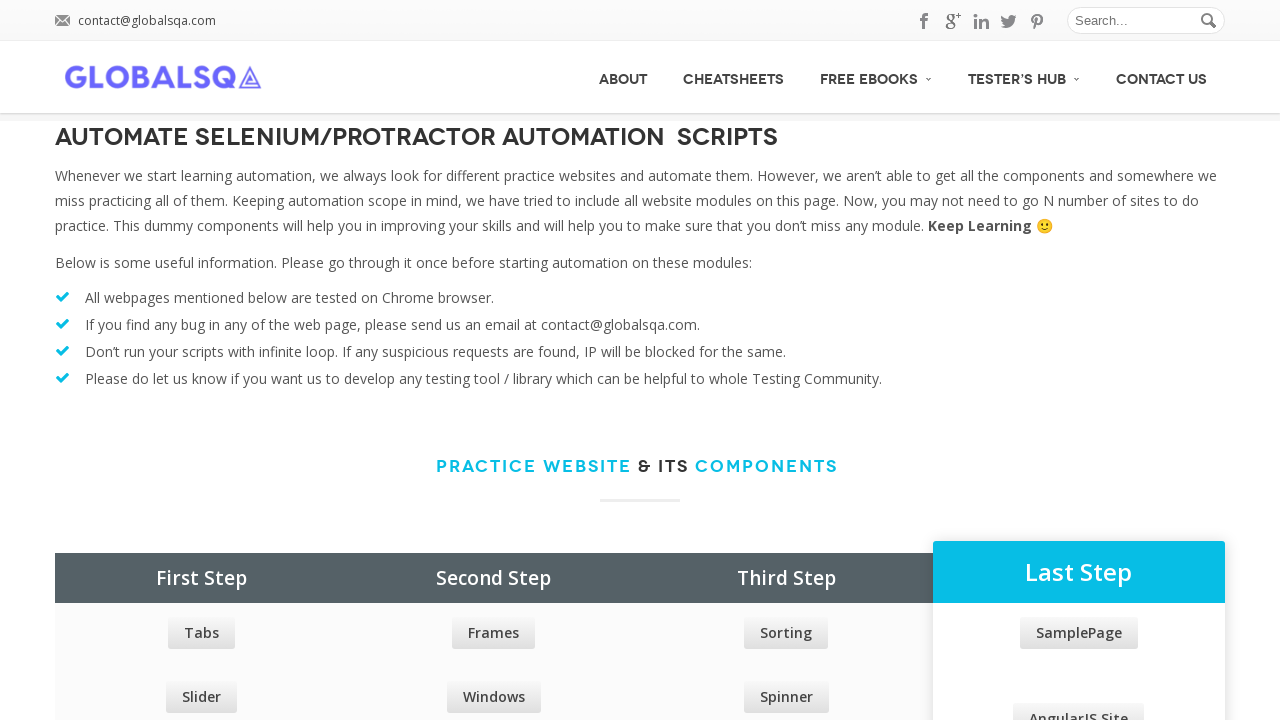

Hovered over the third menu item at (876, 76) on xpath=//div[@id='menu']/ul/li >> nth=2
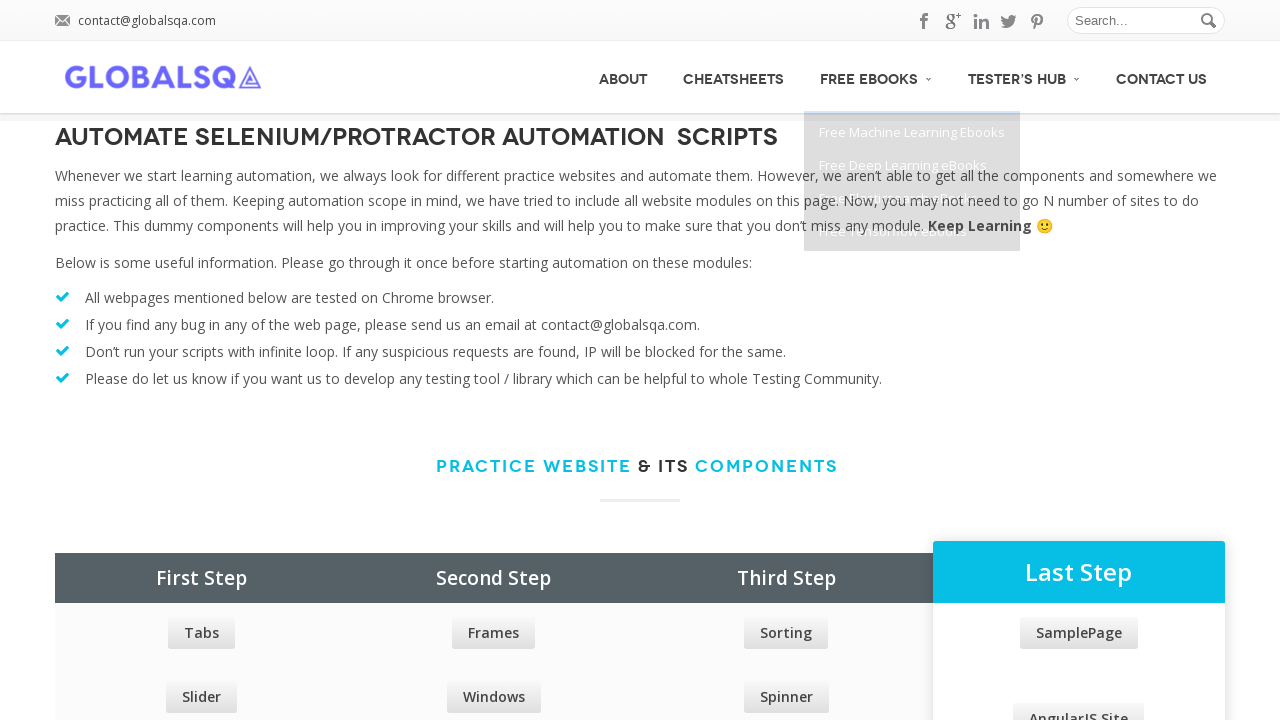

Hovered over a menu item in the loop at (623, 77) on xpath=//div[@id='menu']/ul/li >> nth=0
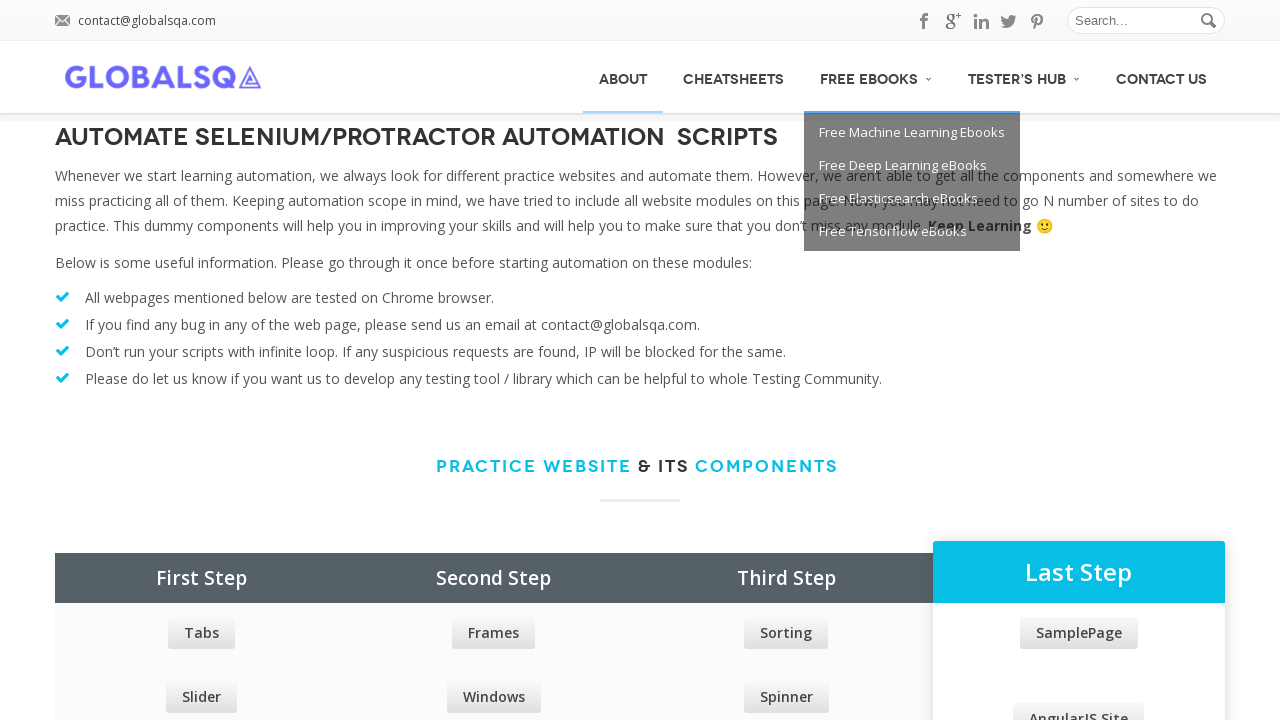

Hovered over a menu item in the loop at (734, 77) on xpath=//div[@id='menu']/ul/li >> nth=1
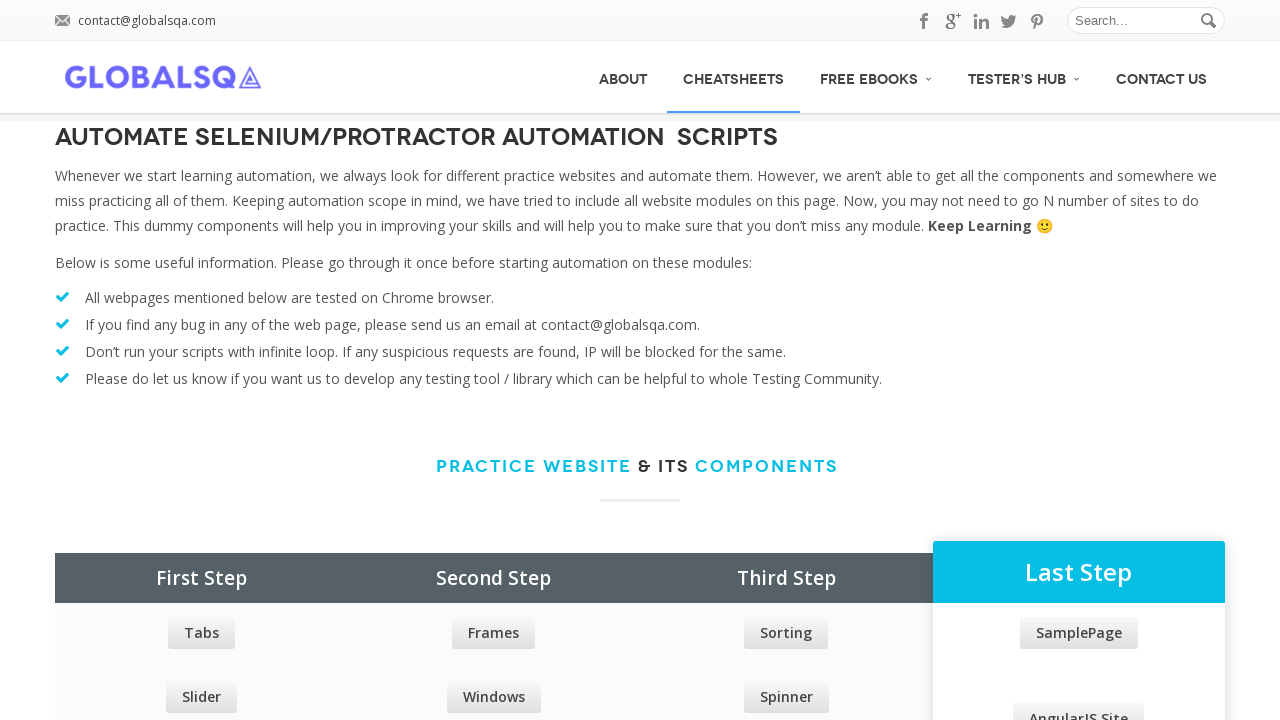

Hovered over a menu item in the loop at (876, 76) on xpath=//div[@id='menu']/ul/li >> nth=2
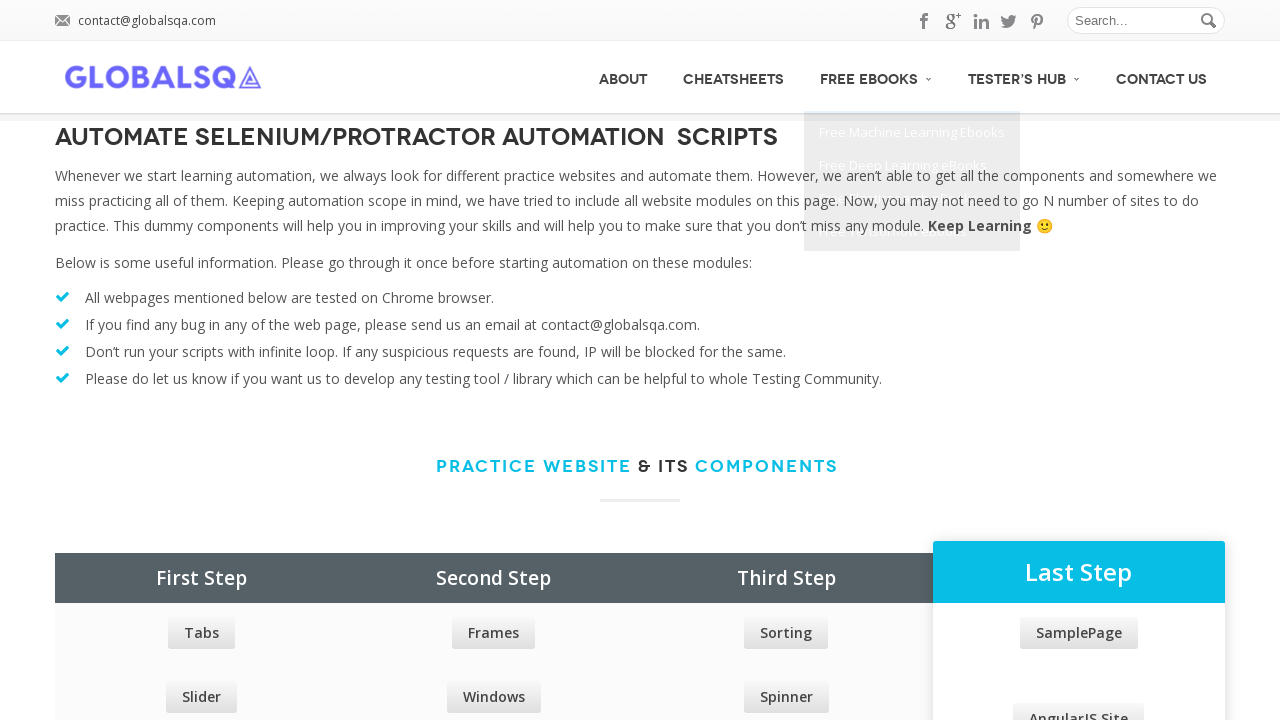

Hovered over a menu item in the loop at (1024, 76) on xpath=//div[@id='menu']/ul/li >> nth=3
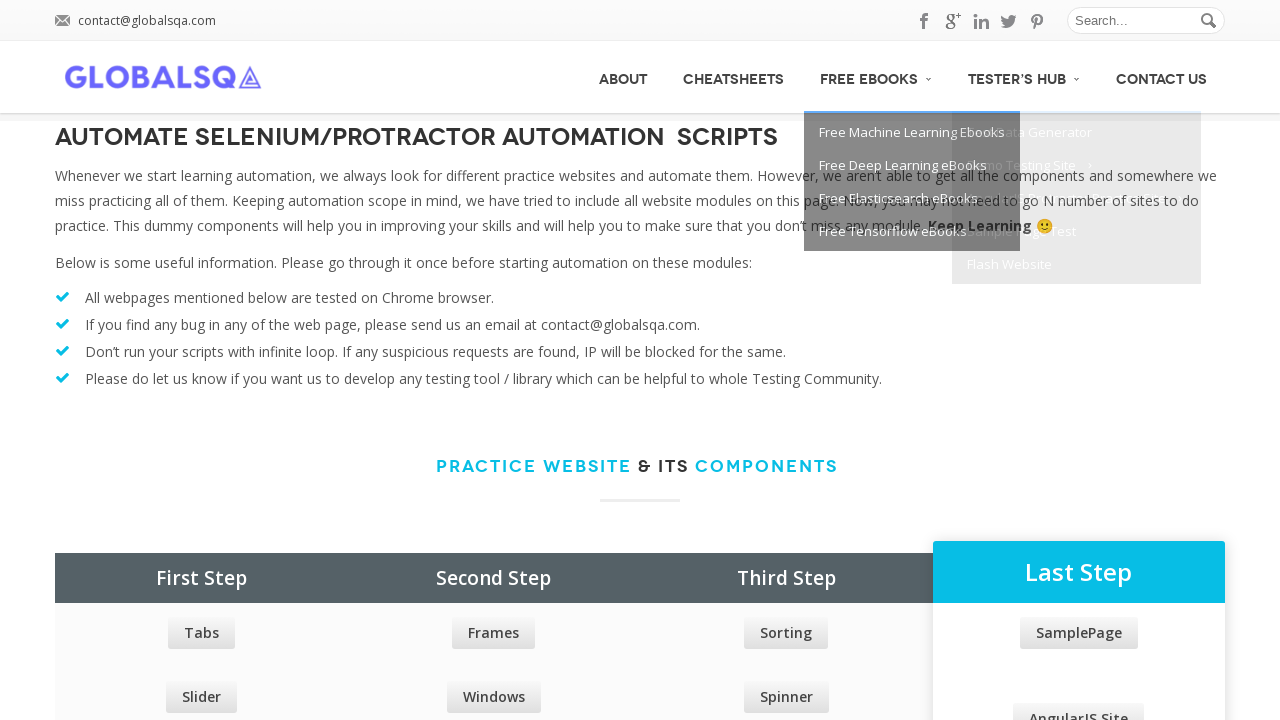

Hovered over a menu item in the loop at (1162, 77) on xpath=//div[@id='menu']/ul/li >> nth=4
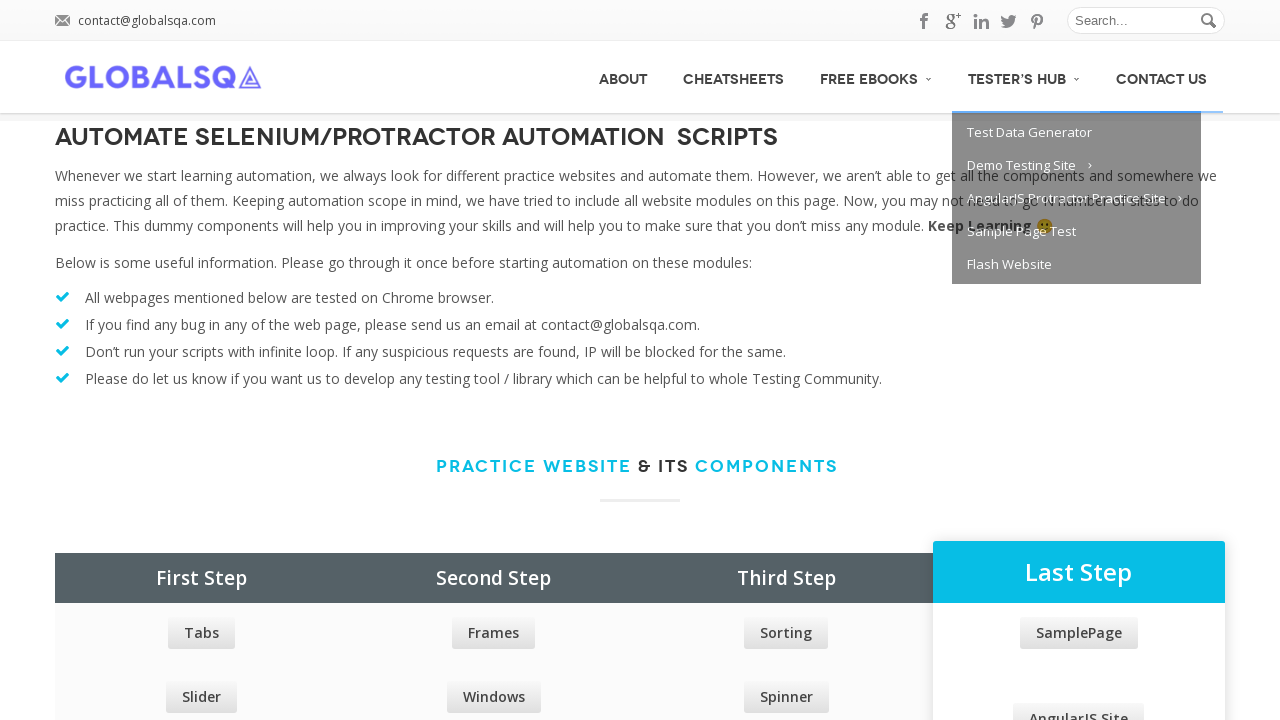

Hovered over the fourth menu item at (1024, 76) on xpath=//div[@id='menu']/ul/li >> nth=3
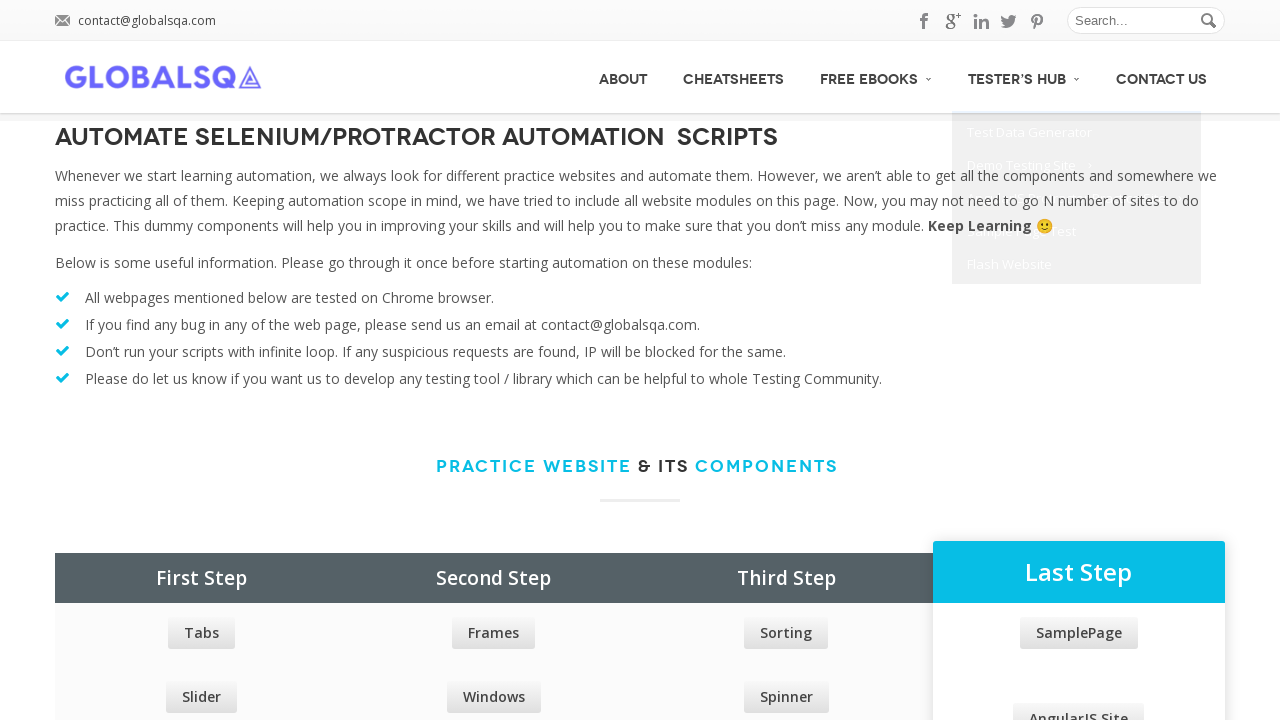

Hovered over a menu item with delay at (623, 77) on xpath=//div[@id='menu']/ul/li >> nth=0
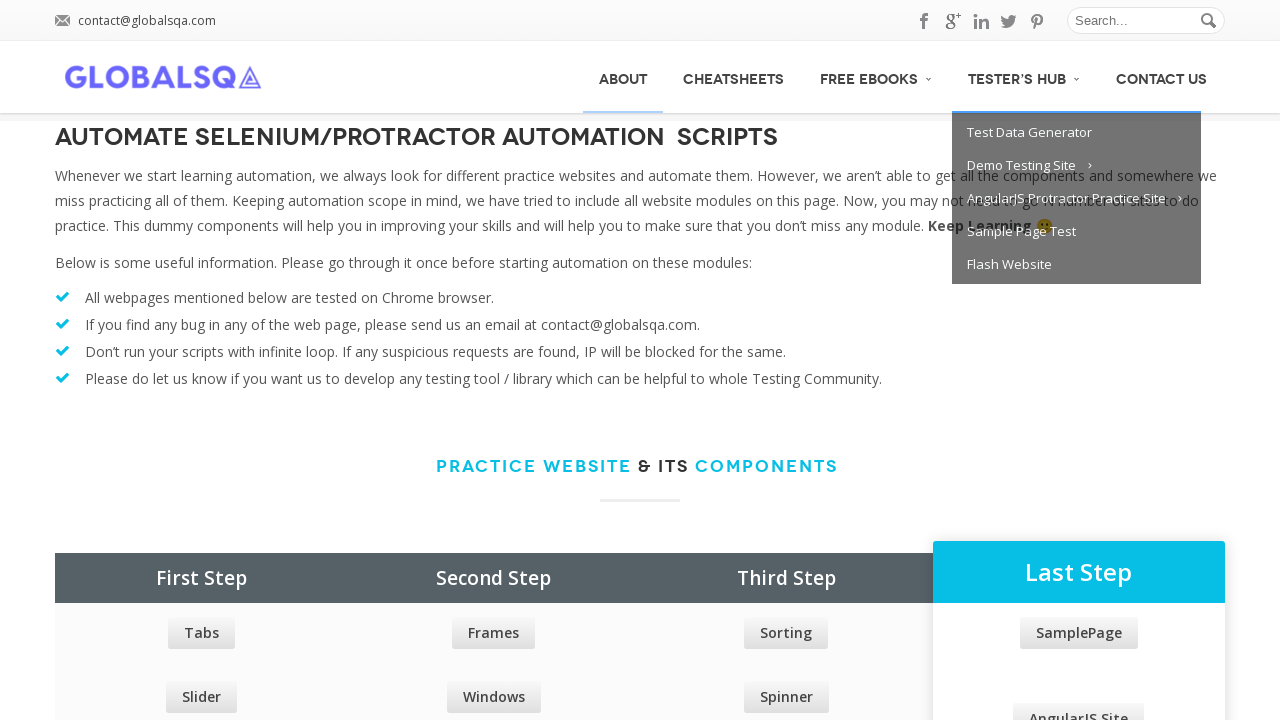

Waited 1 second after hover
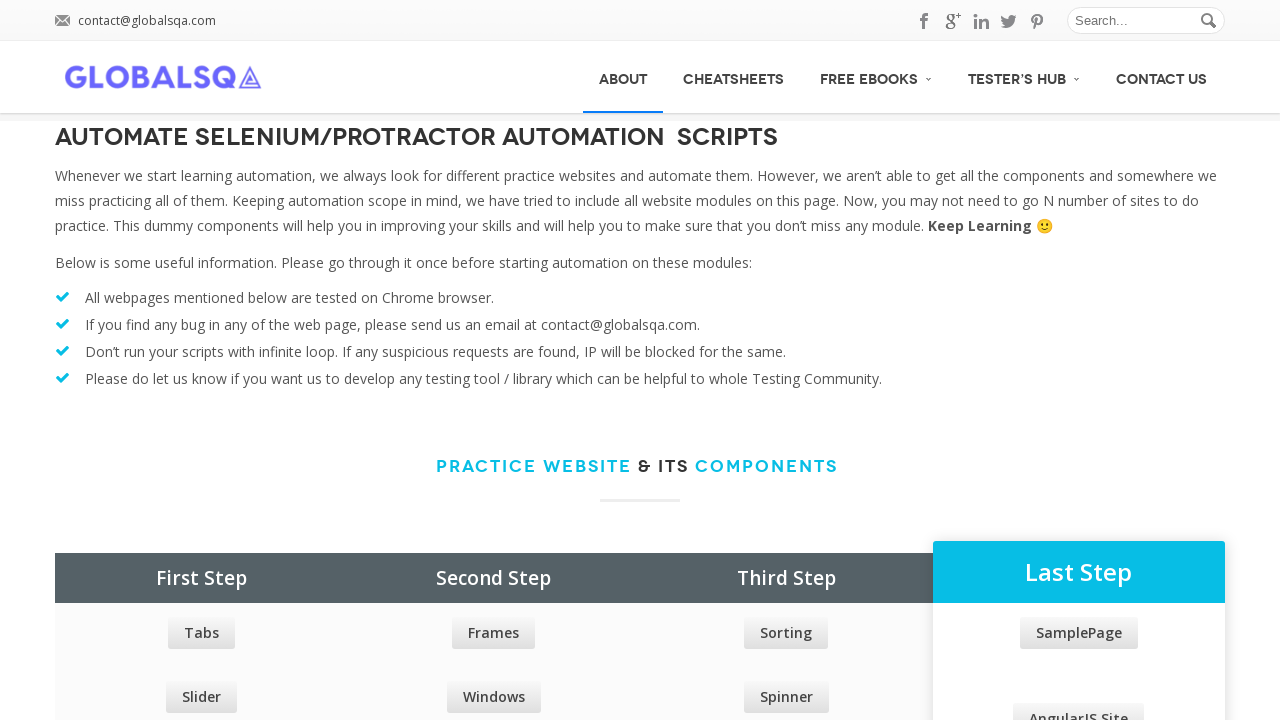

Hovered over a menu item with delay at (734, 77) on xpath=//div[@id='menu']/ul/li >> nth=1
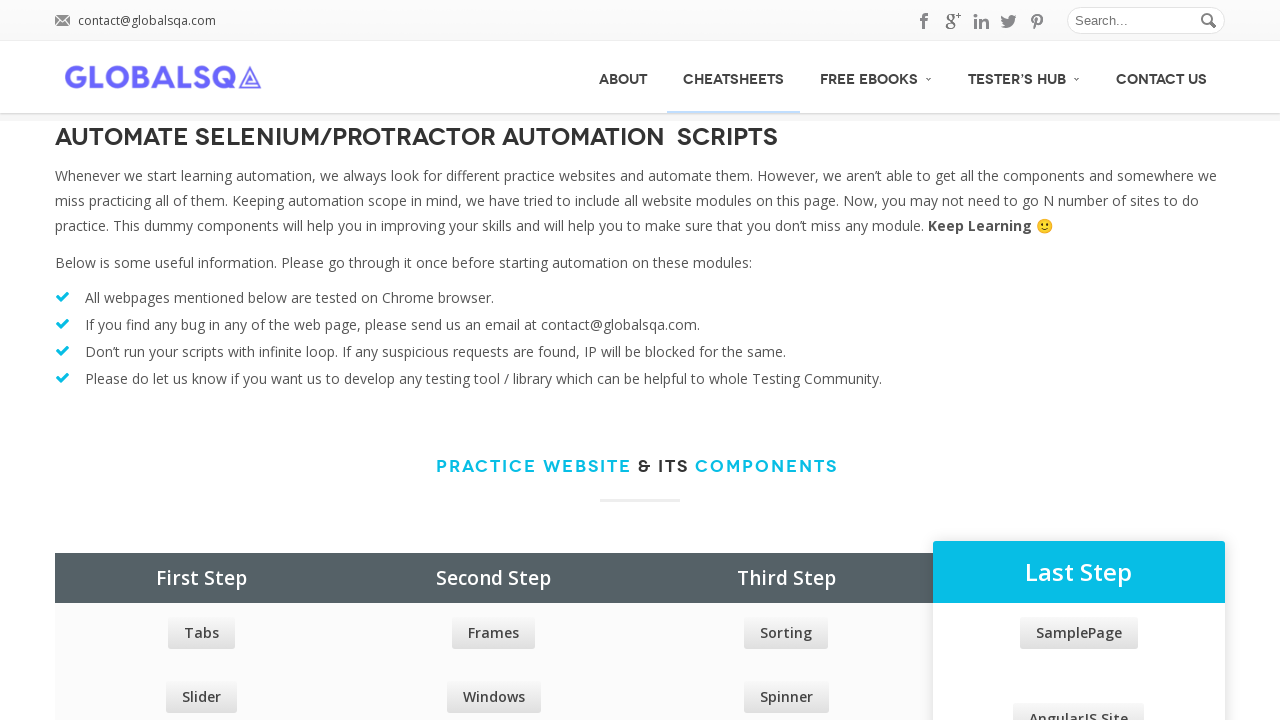

Waited 1 second after hover
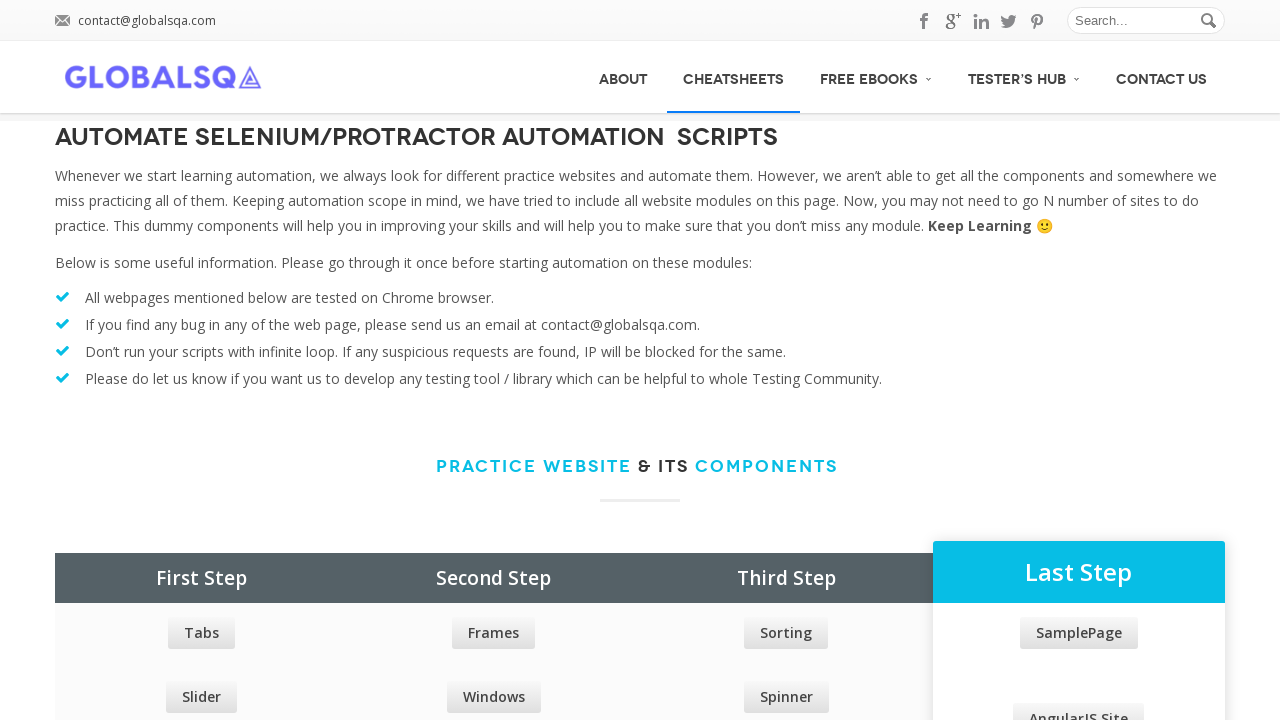

Hovered over a menu item with delay at (876, 76) on xpath=//div[@id='menu']/ul/li >> nth=2
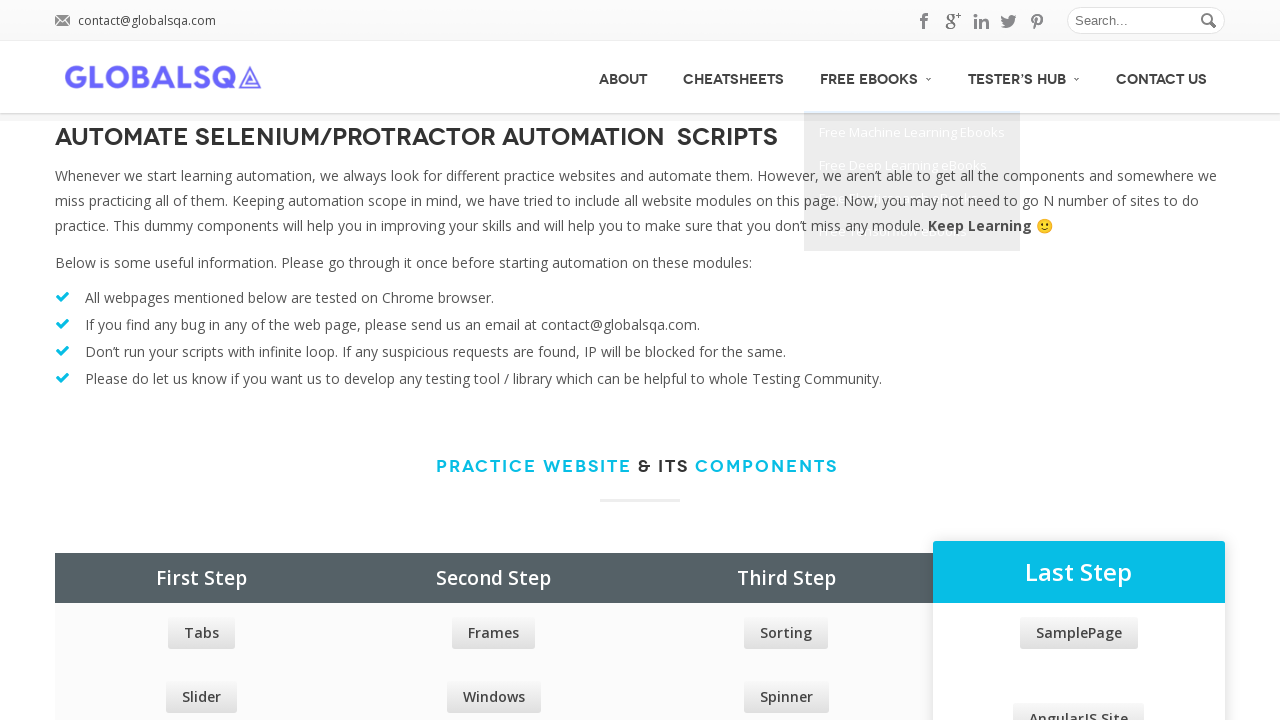

Waited 1 second after hover
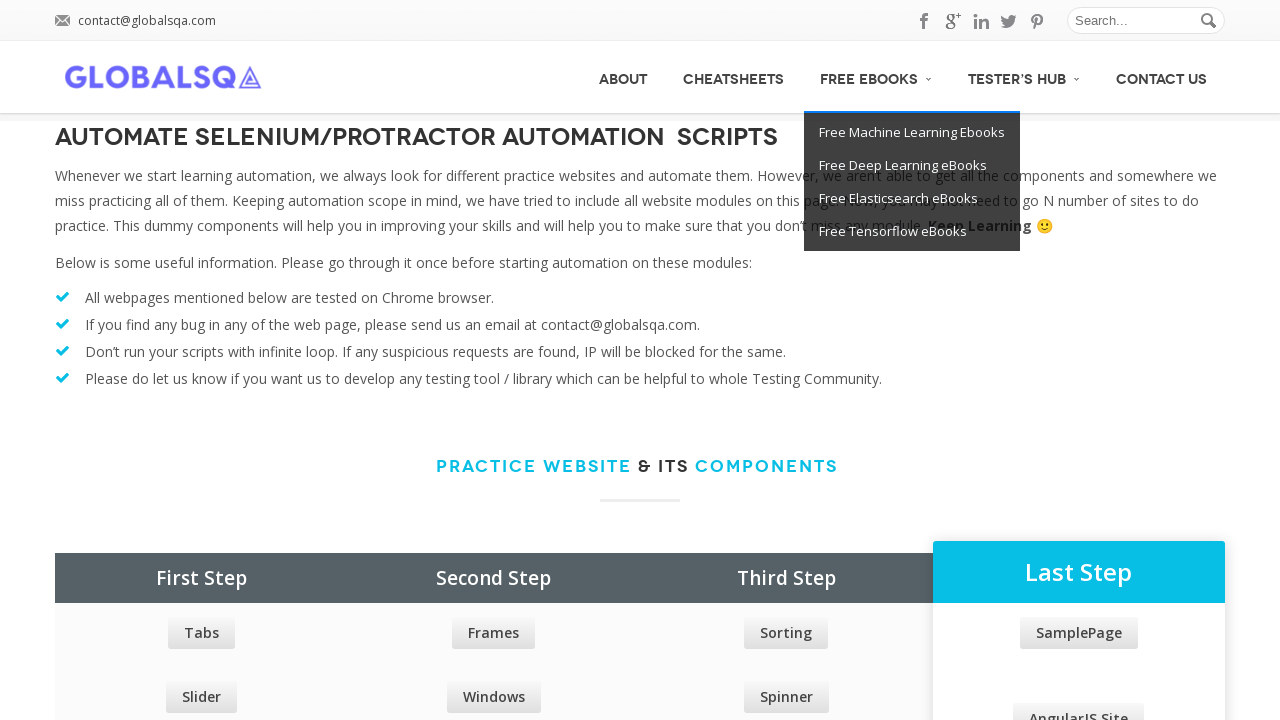

Hovered over a menu item with delay at (1024, 76) on xpath=//div[@id='menu']/ul/li >> nth=3
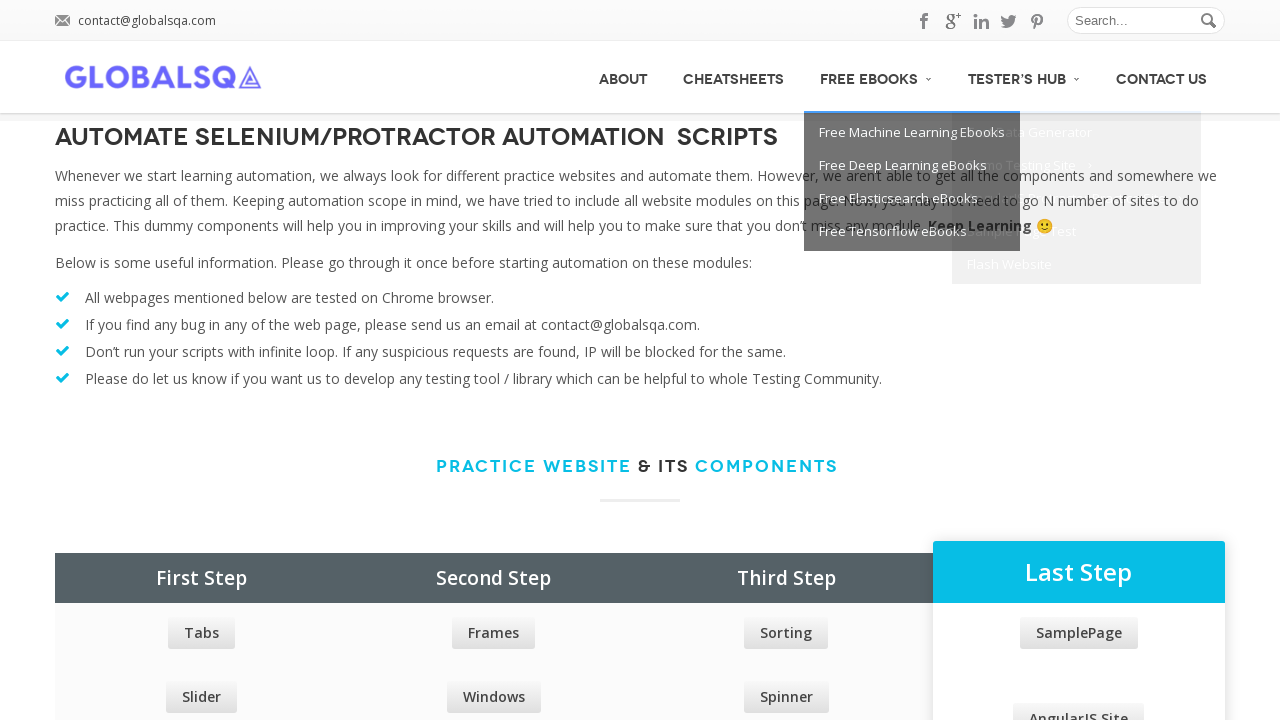

Waited 1 second after hover
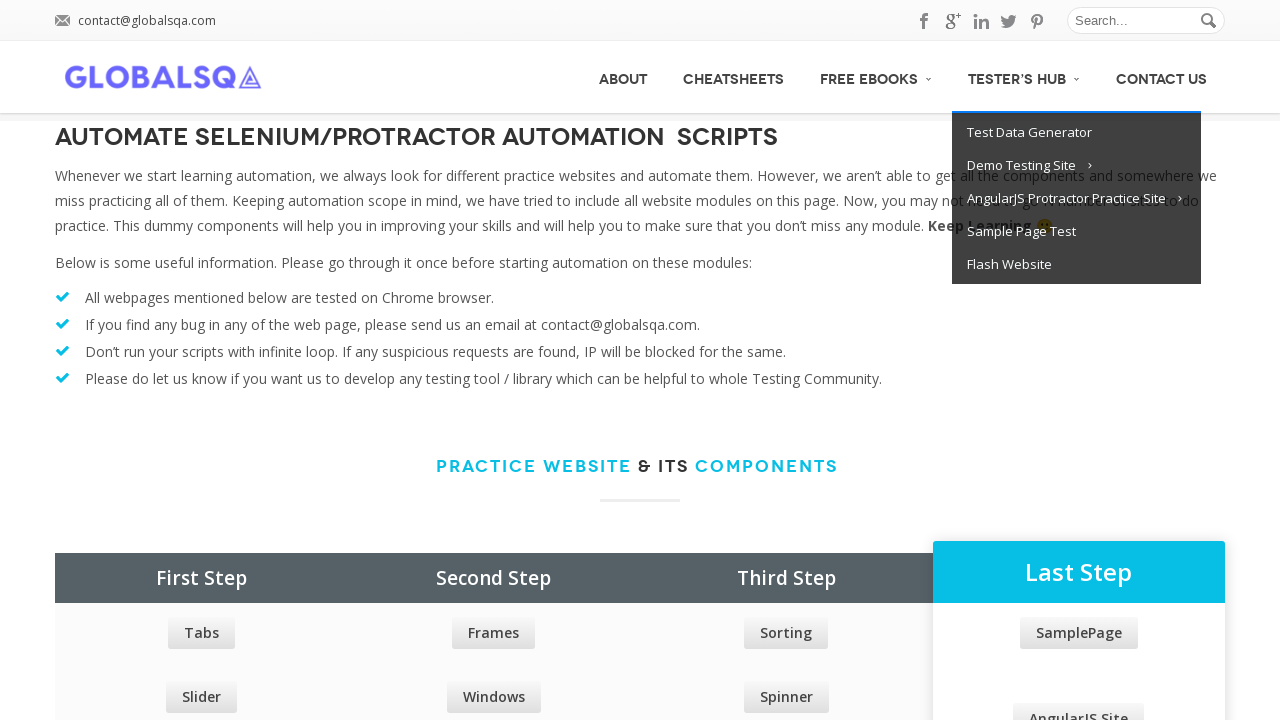

Hovered over a menu item with delay at (1162, 77) on xpath=//div[@id='menu']/ul/li >> nth=4
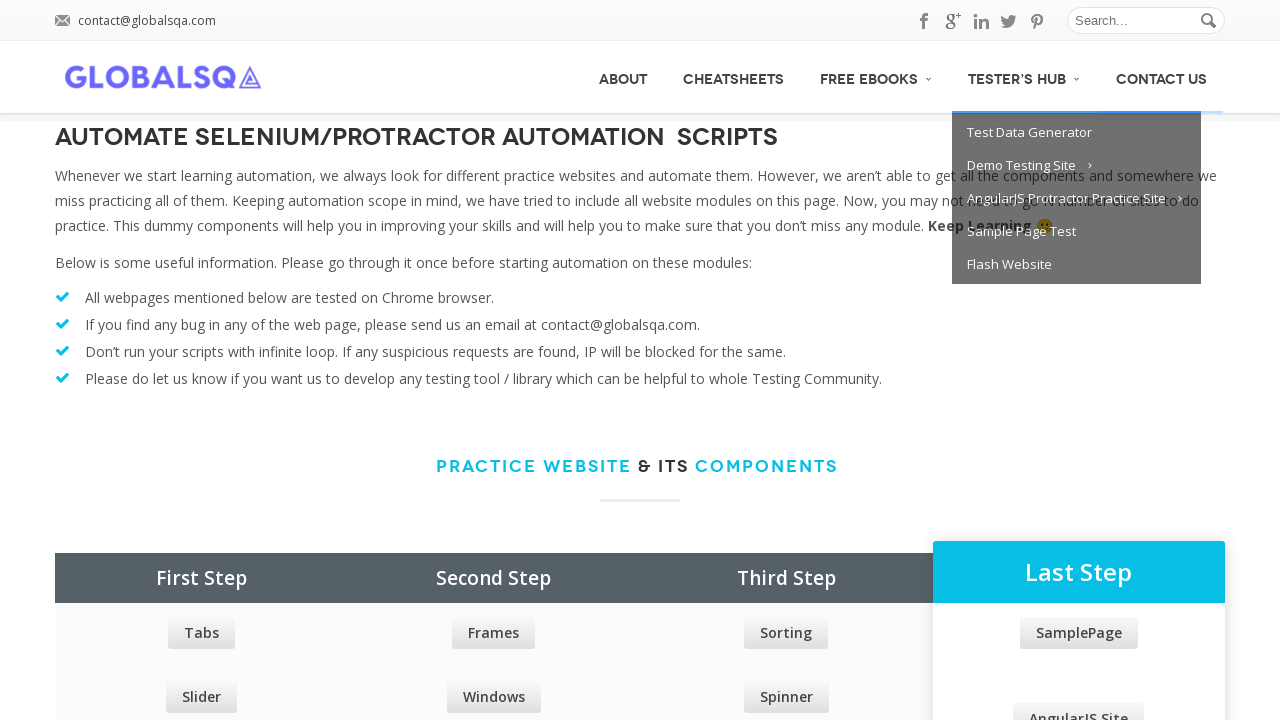

Waited 1 second after hover
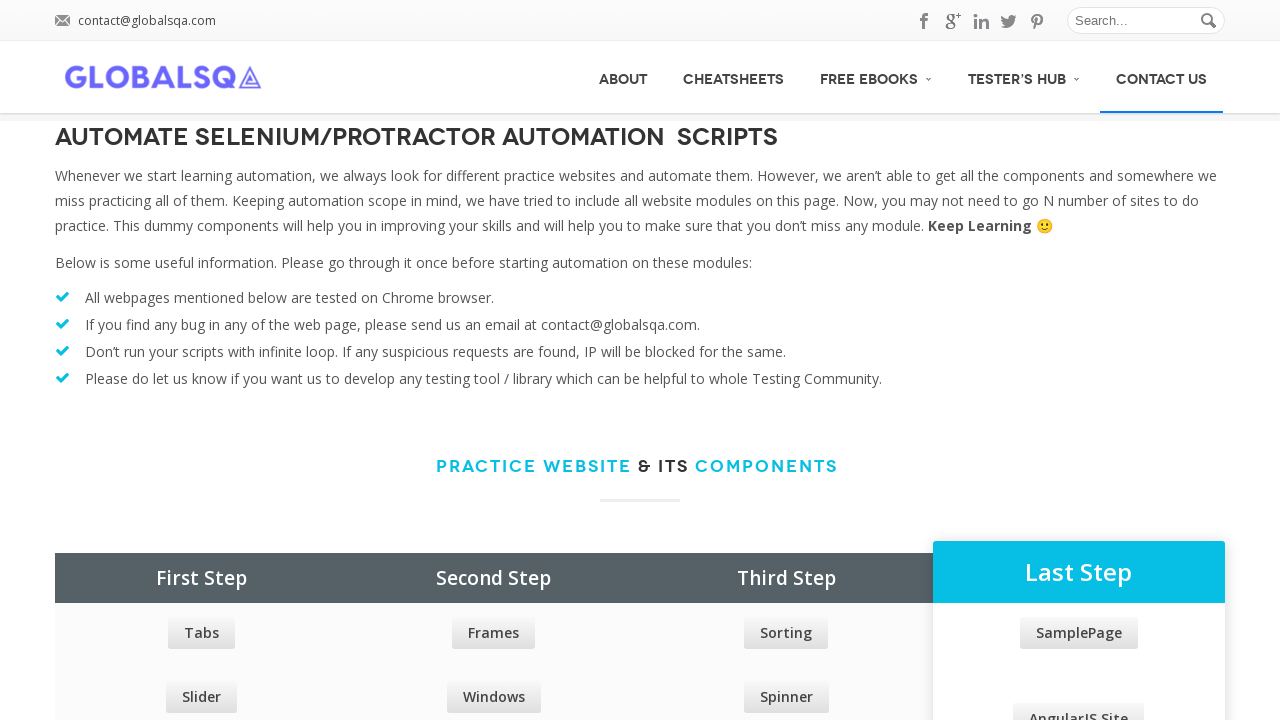

Hovered over second menu item with coordinate offset at (765, 41) on xpath=//div[@id='menu']/ul/li >> nth=1
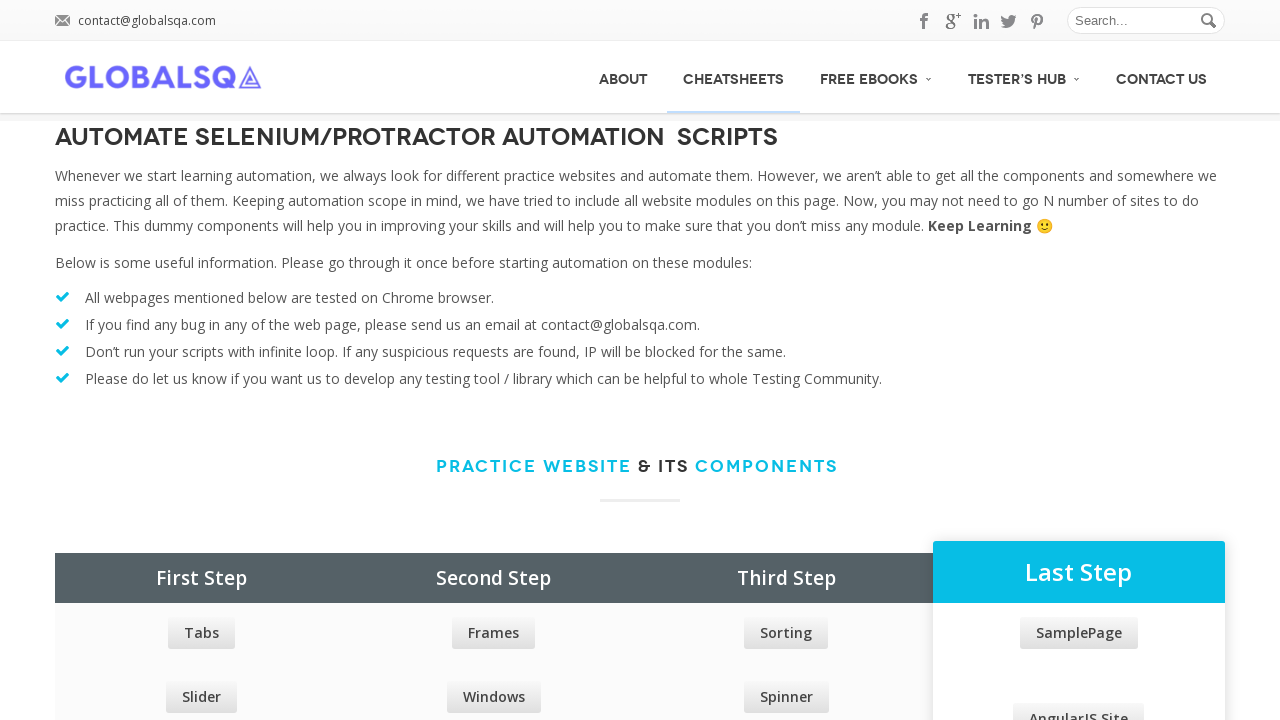

Right-clicked on the second menu item at (734, 77) on xpath=//div[@id='menu']/ul/li >> nth=1
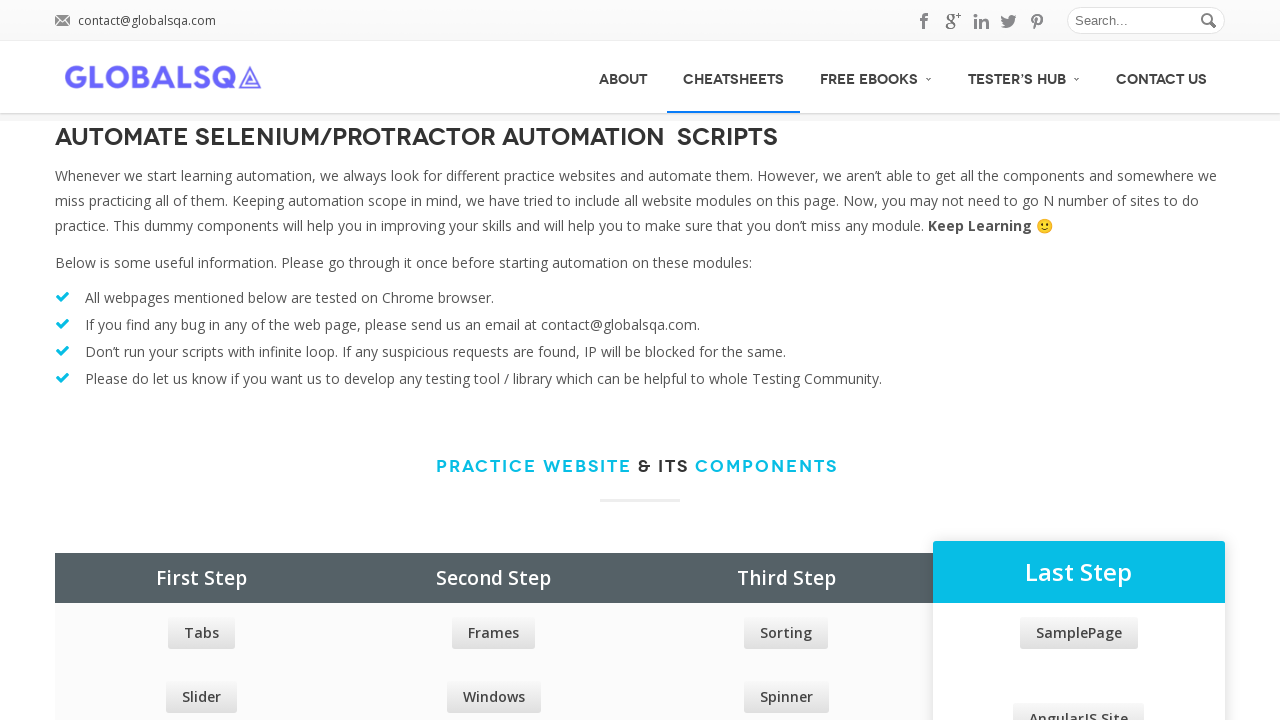

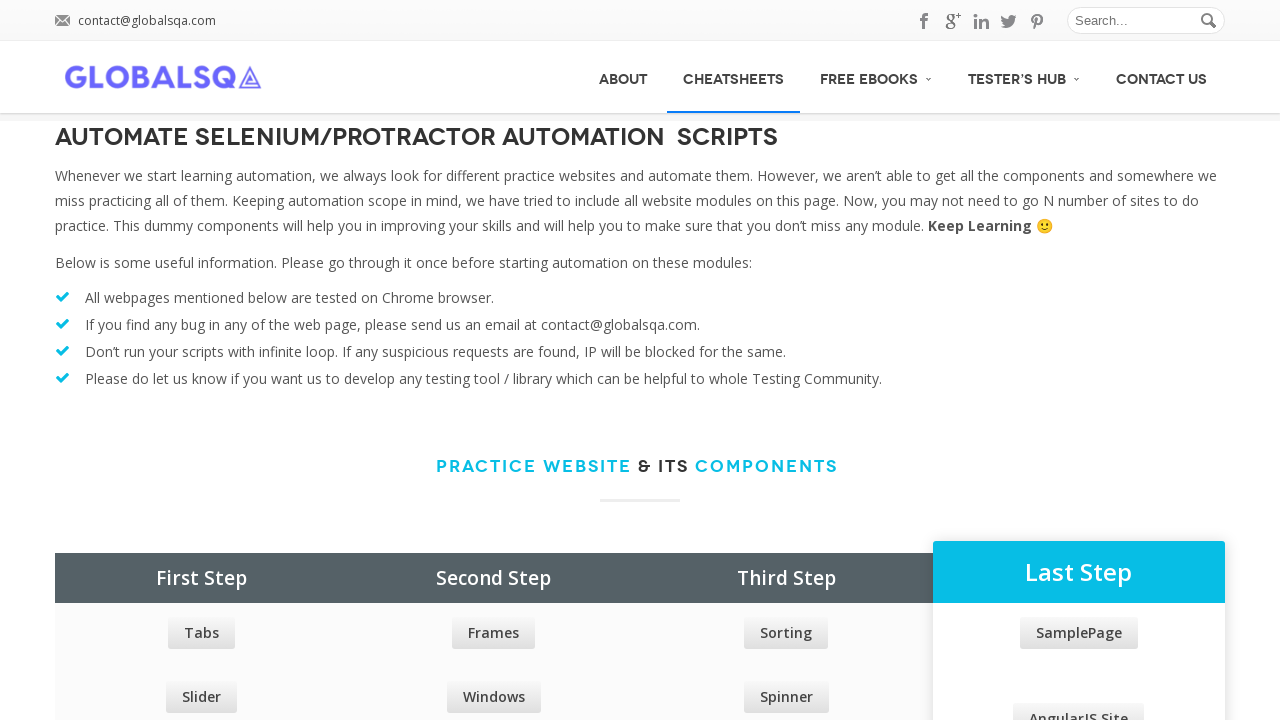